Maximizes the browser window

Starting URL: https://duckduckgo.com

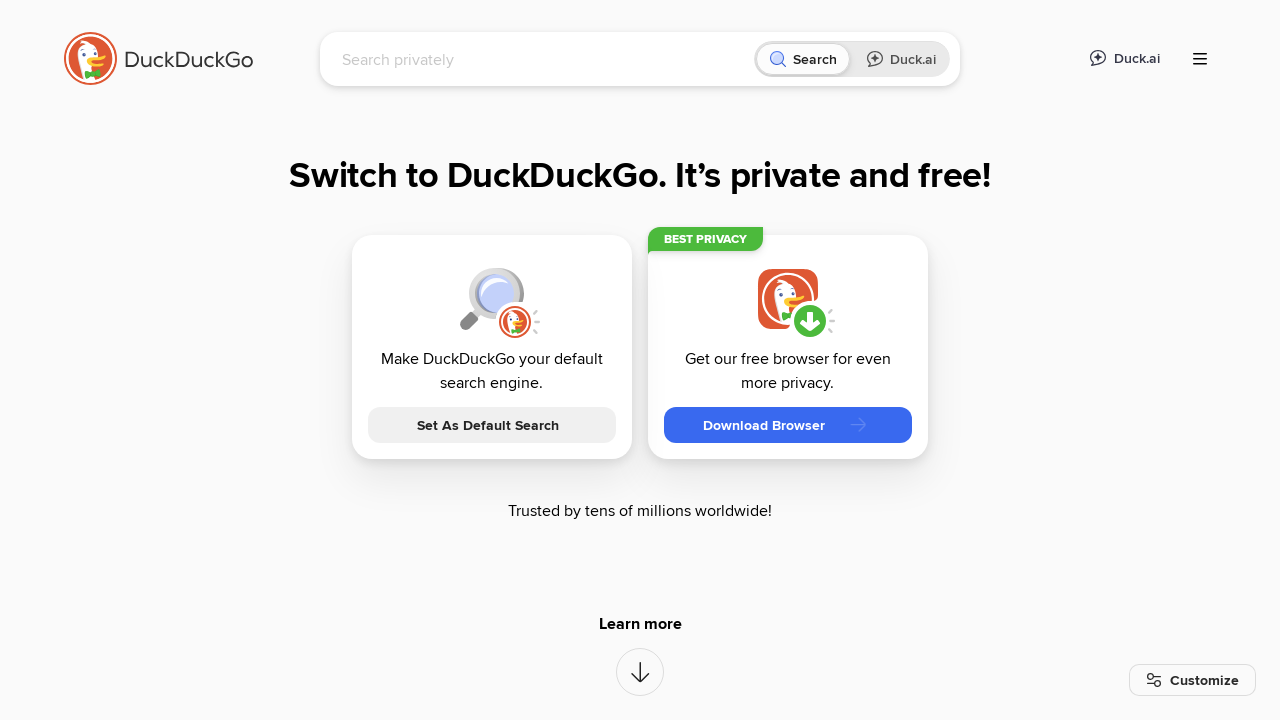

Set viewport size to 1920x1080 to maximize browser window
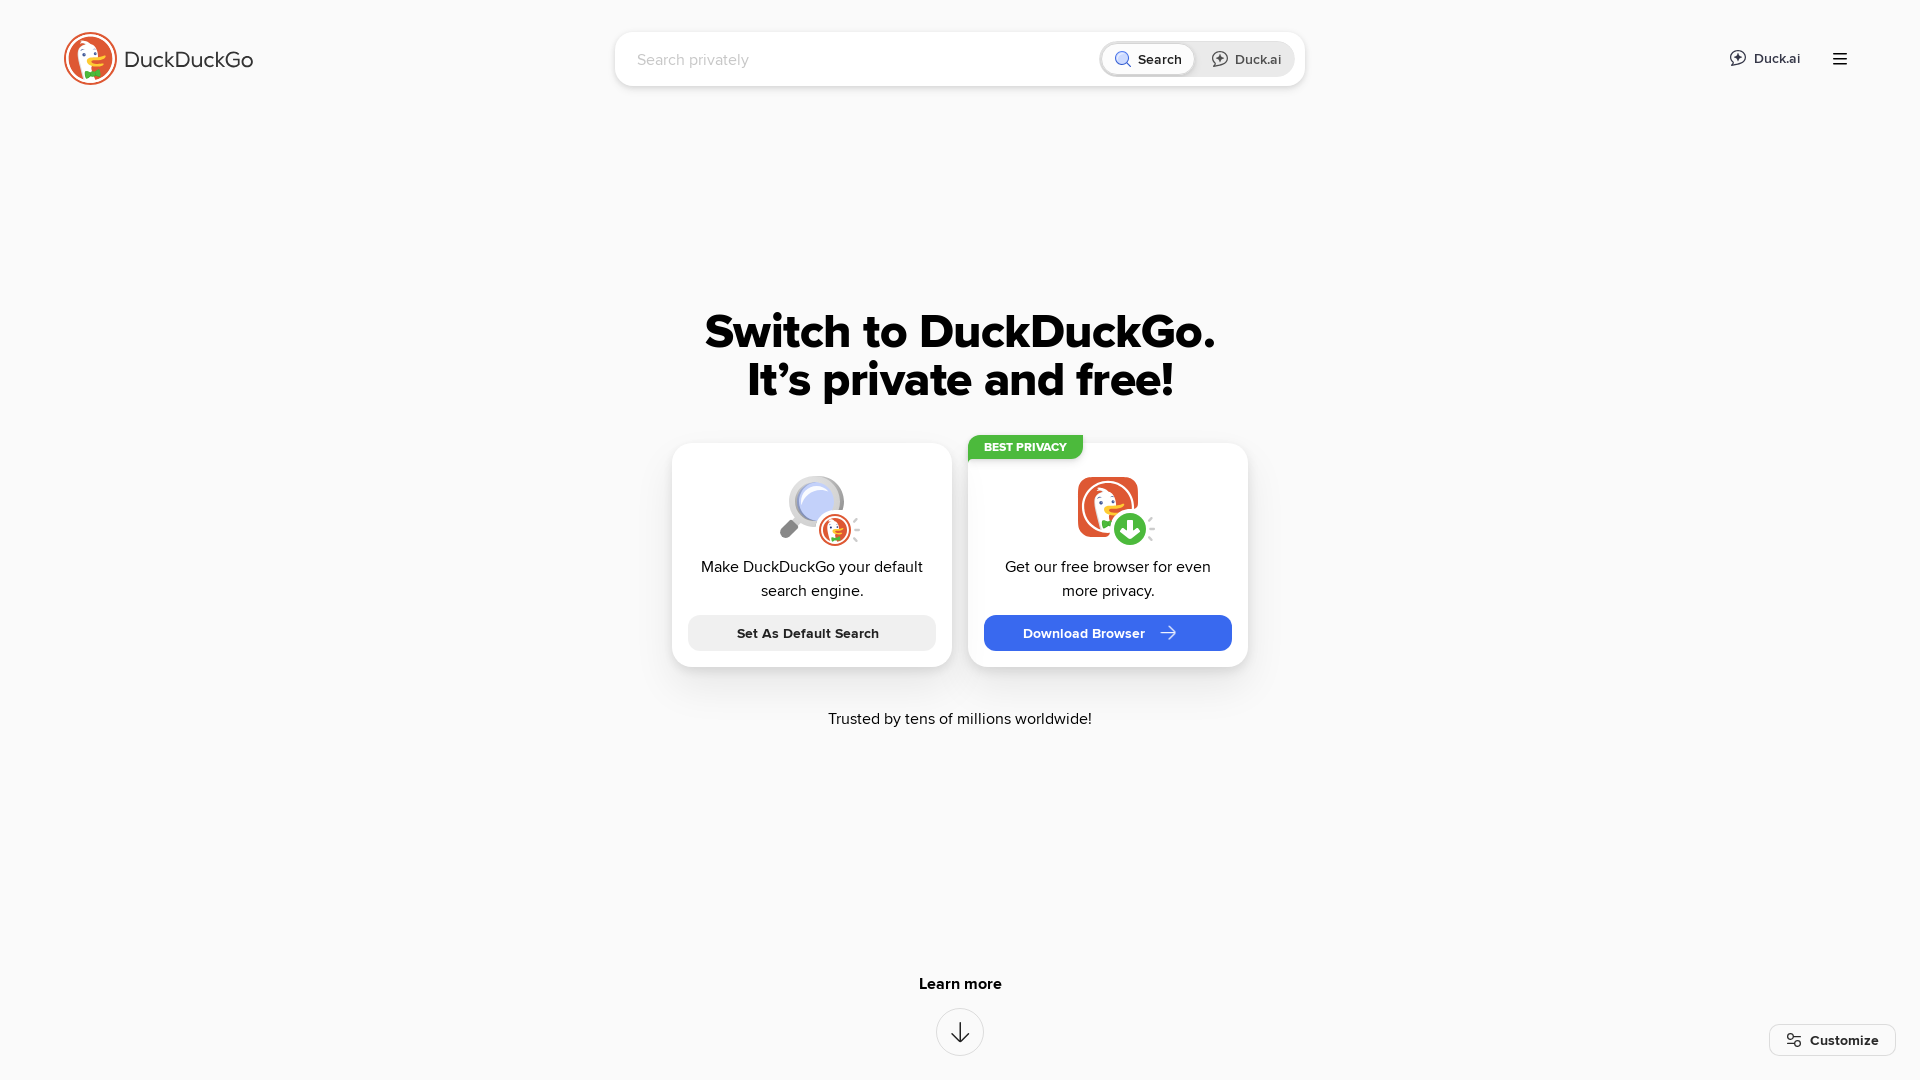

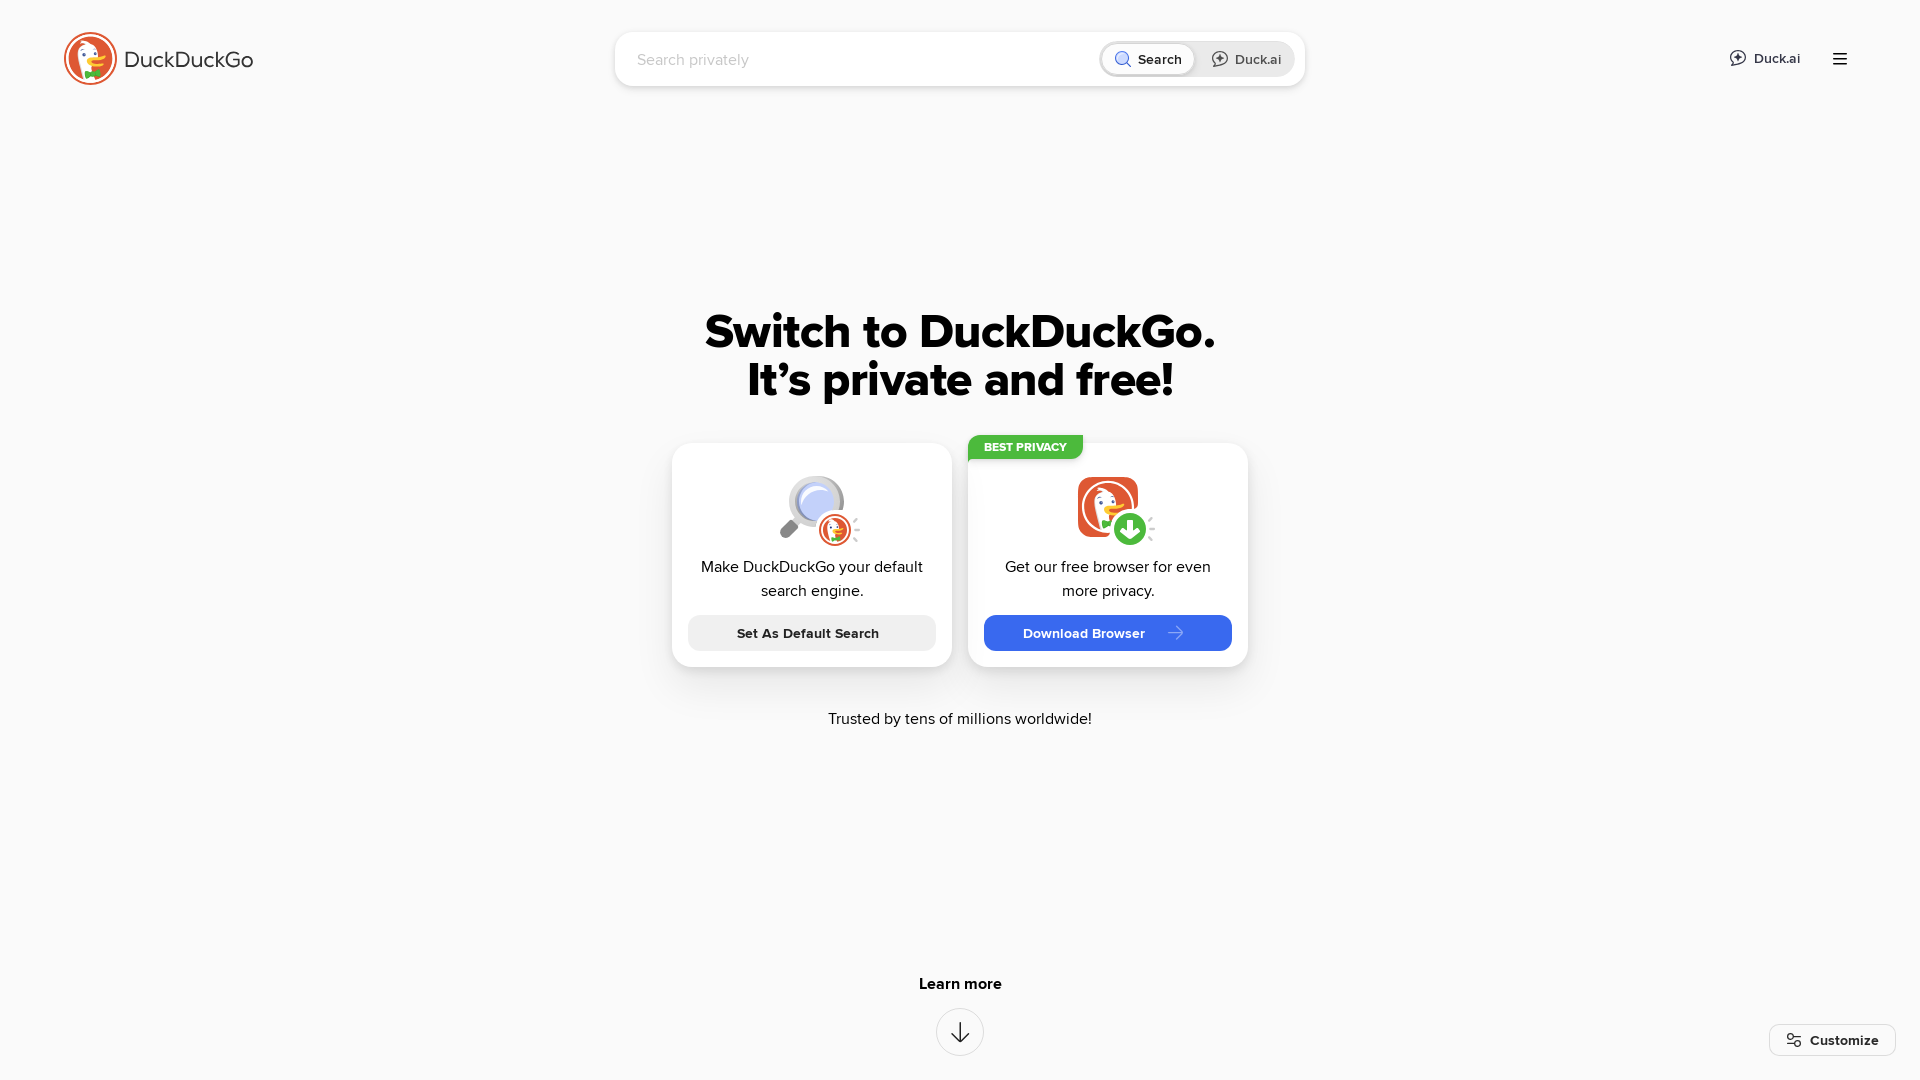